Tests the autosuggest dropdown functionality by typing a partial country name, waiting for suggestions to appear, and selecting "India" from the dropdown list

Starting URL: https://rahulshettyacademy.com/dropdownsPractise/

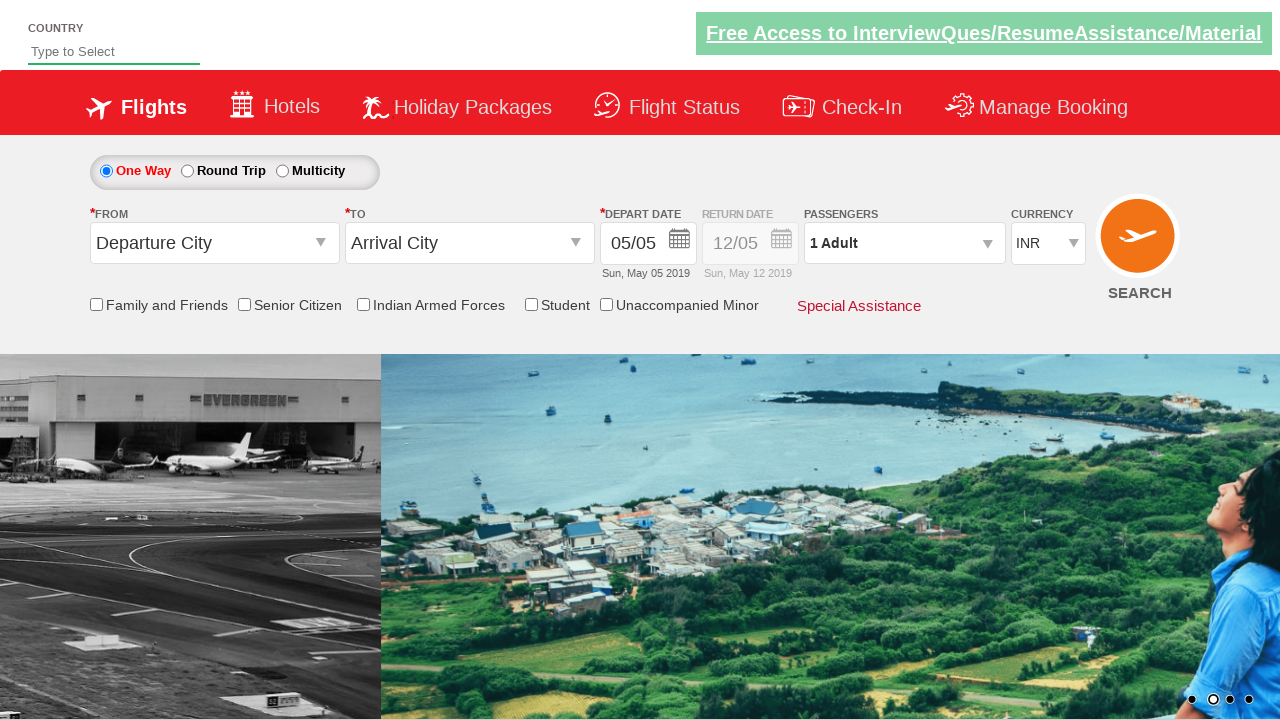

Typed 'ind' in autosuggest field to search for countries on #autosuggest
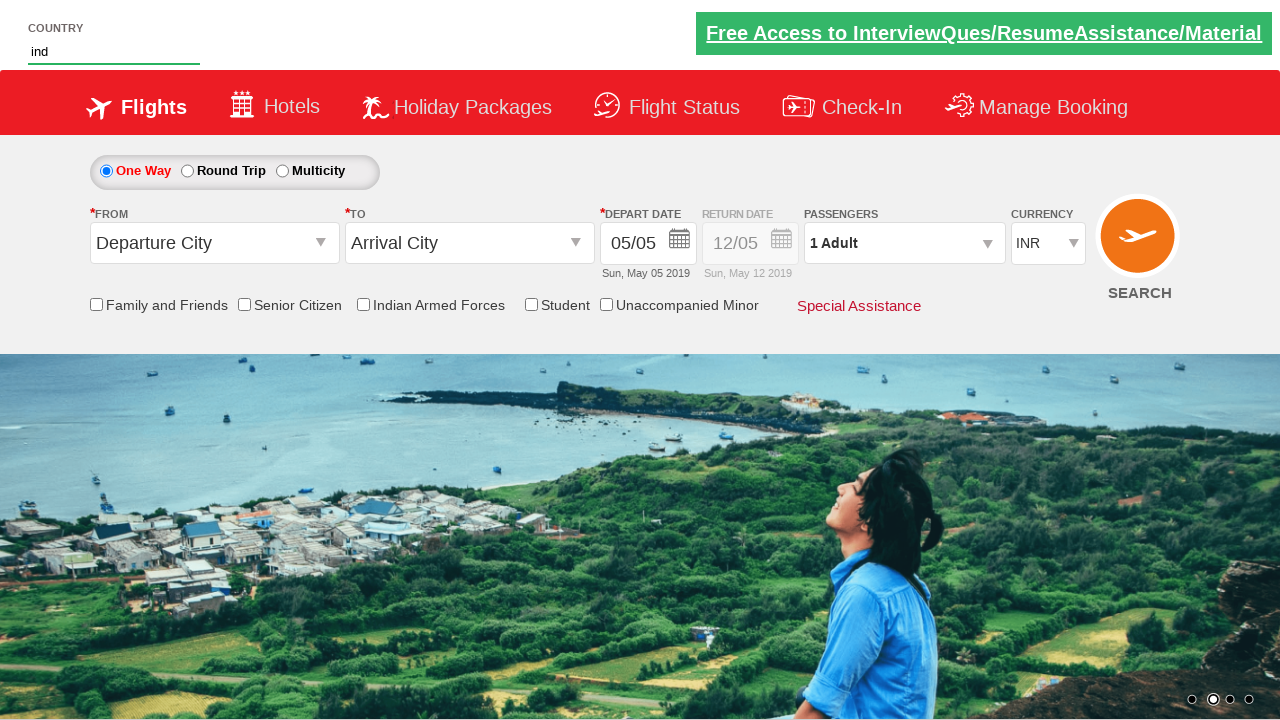

Dropdown suggestions appeared
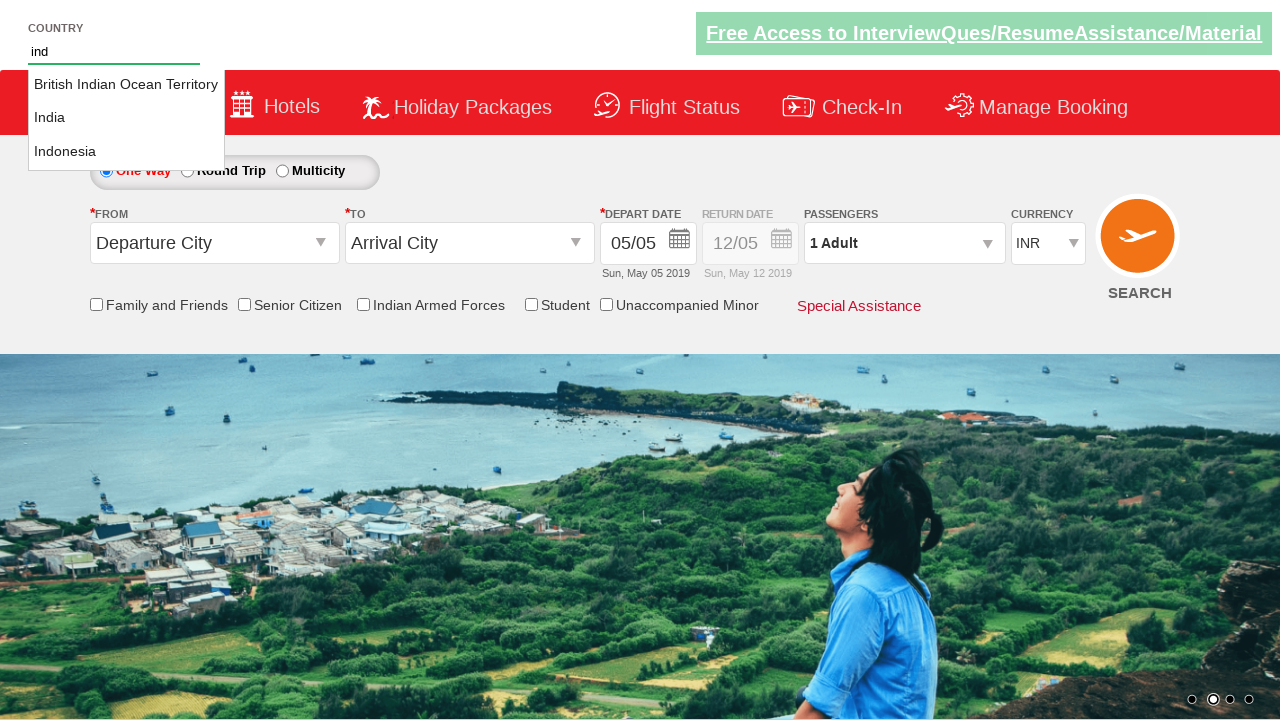

Located all country suggestion elements
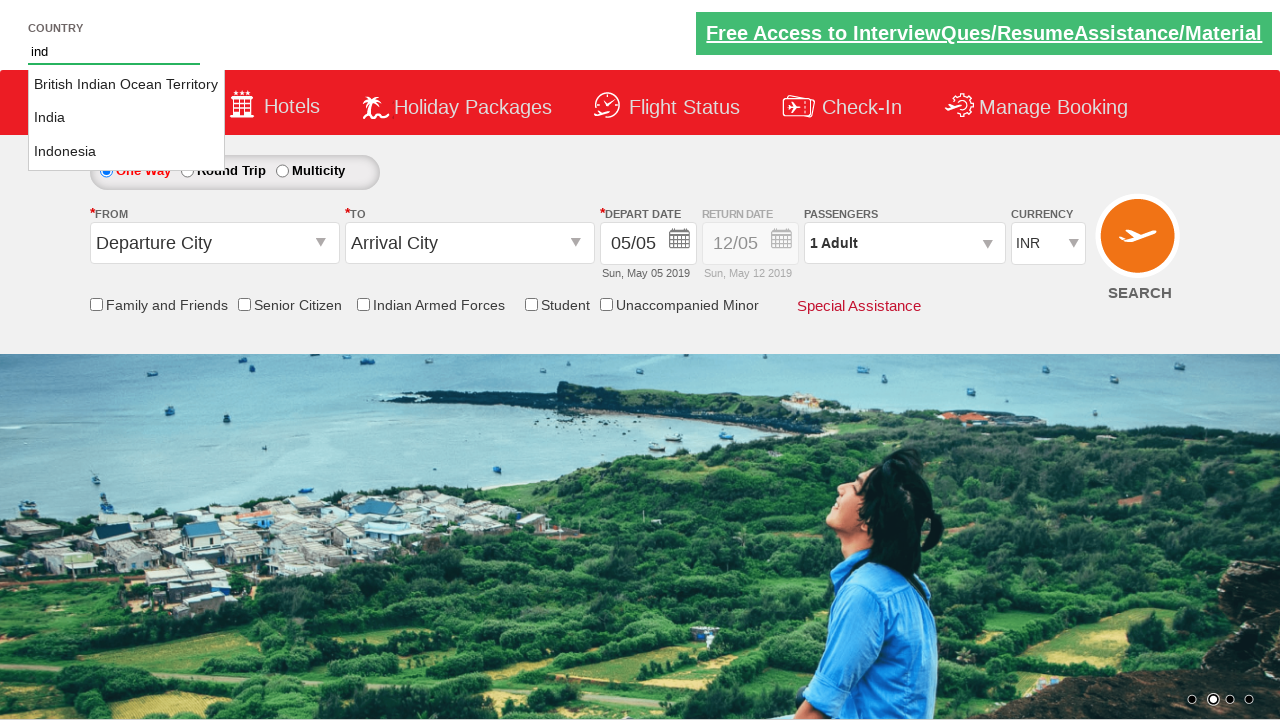

Found 3 country suggestions in dropdown
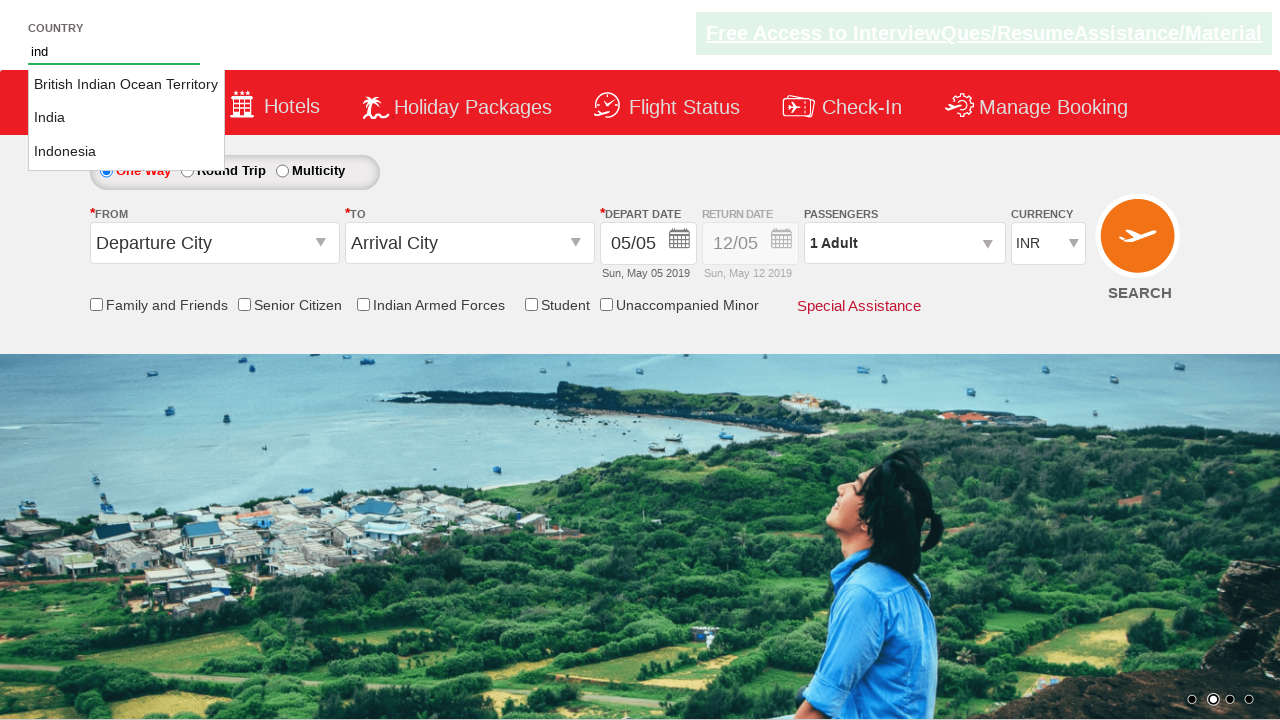

Selected 'India' from the dropdown suggestions at (126, 118) on li.ui-menu-item a >> nth=1
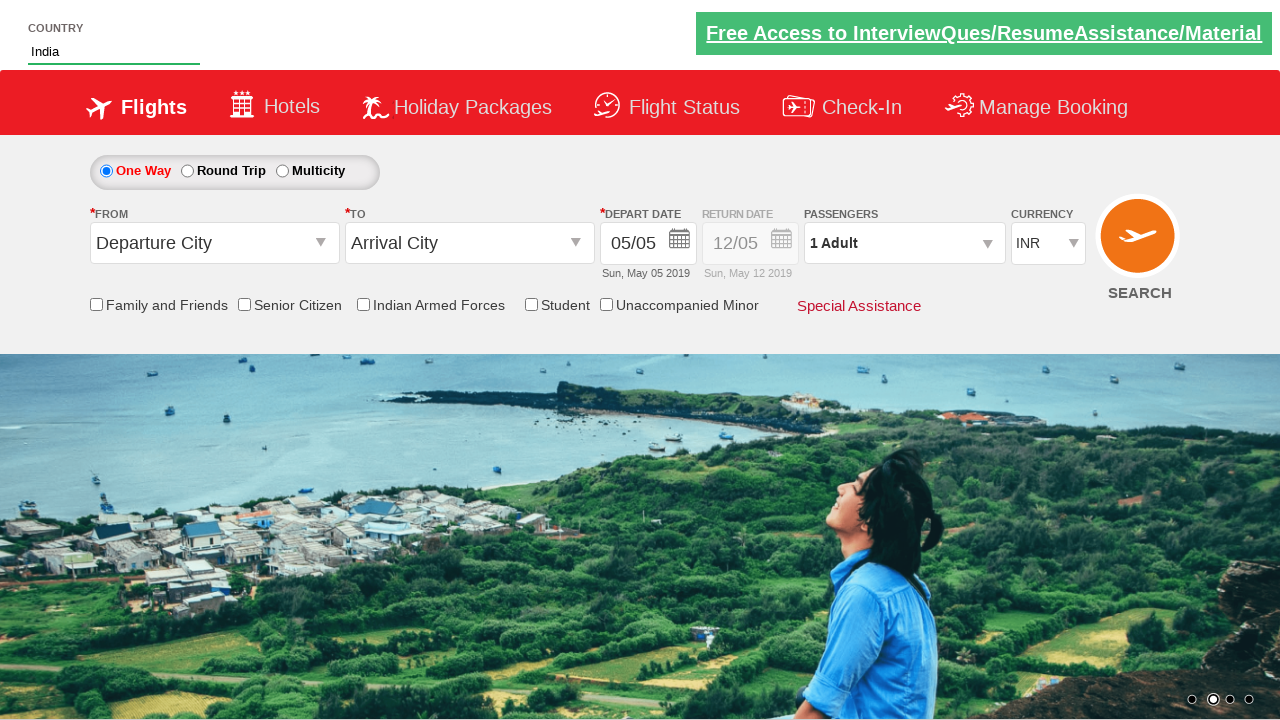

Verified that 'India' is selected in the autosuggest field
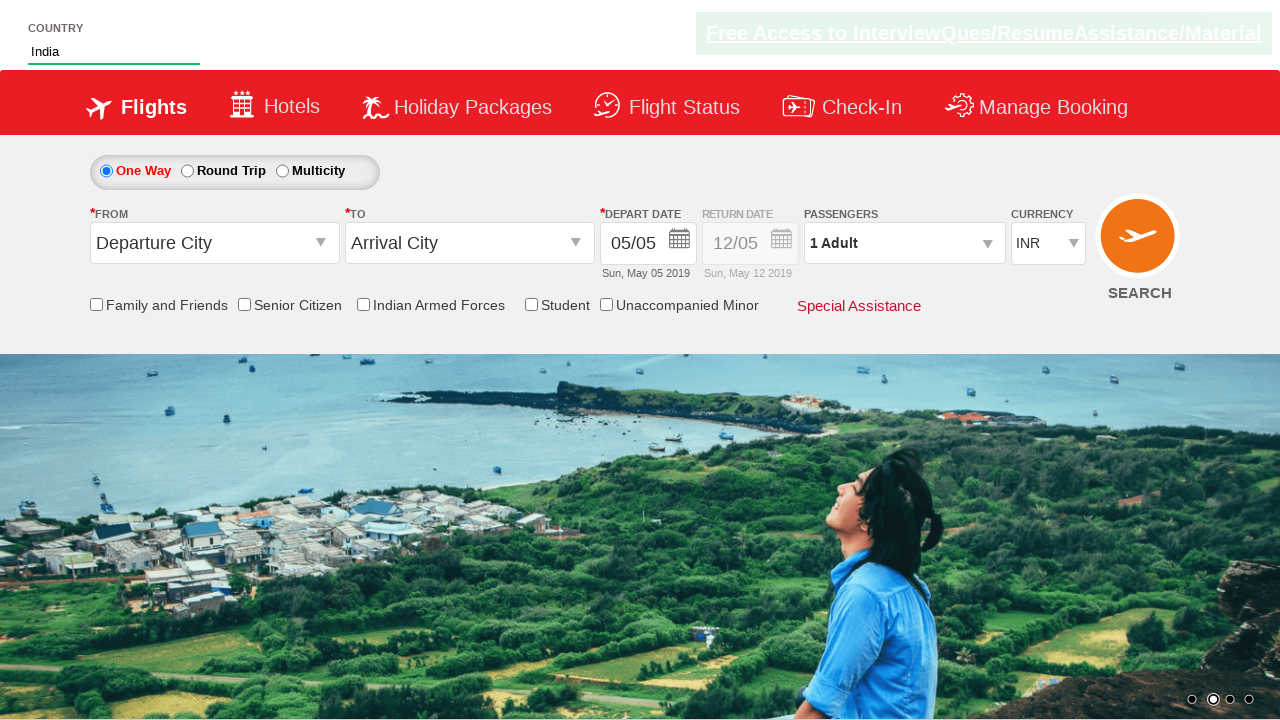

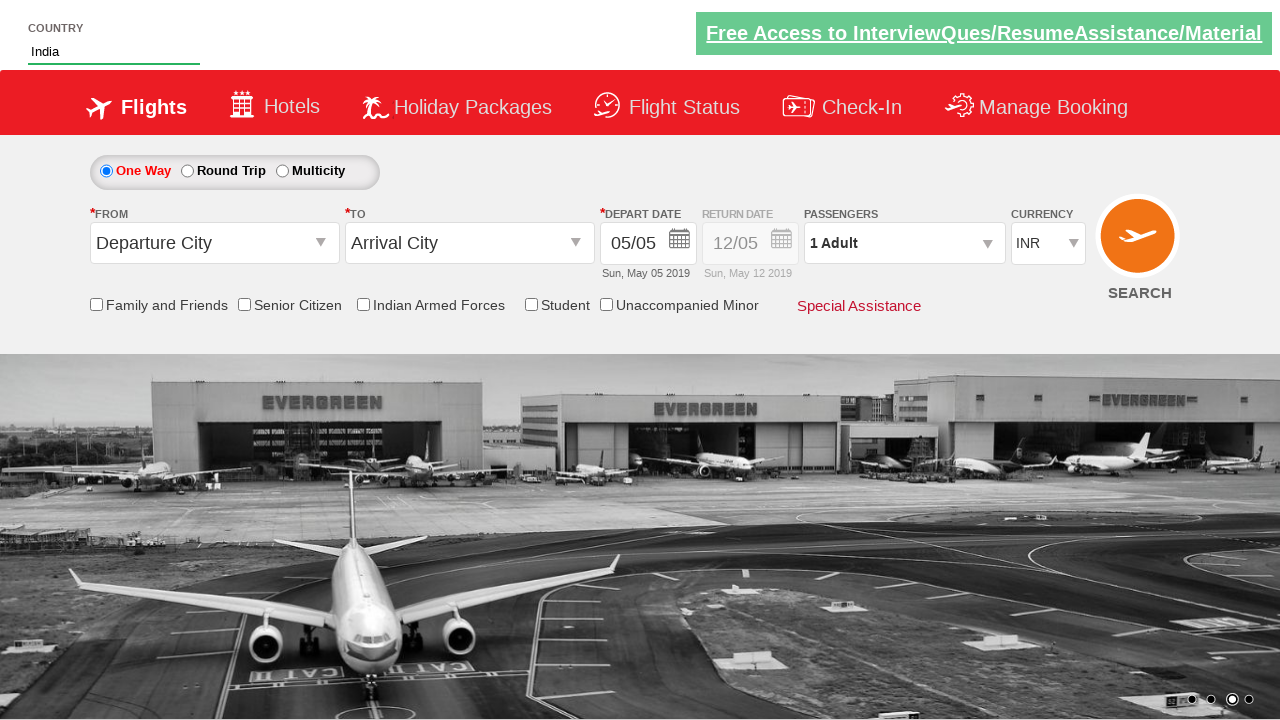